Tests alert popup handling by triggering an alert, reading its text, and dismissing it

Starting URL: https://demo.automationtesting.in/Alerts.html

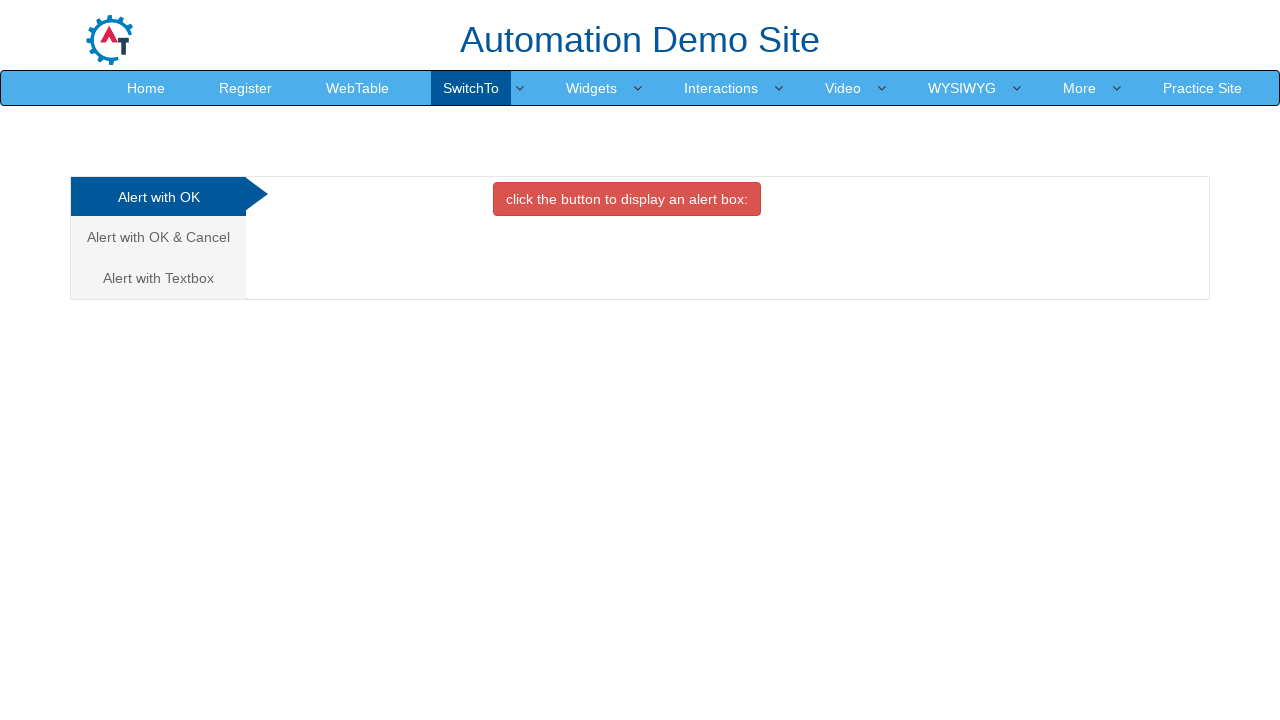

Navigated to Alerts demo page
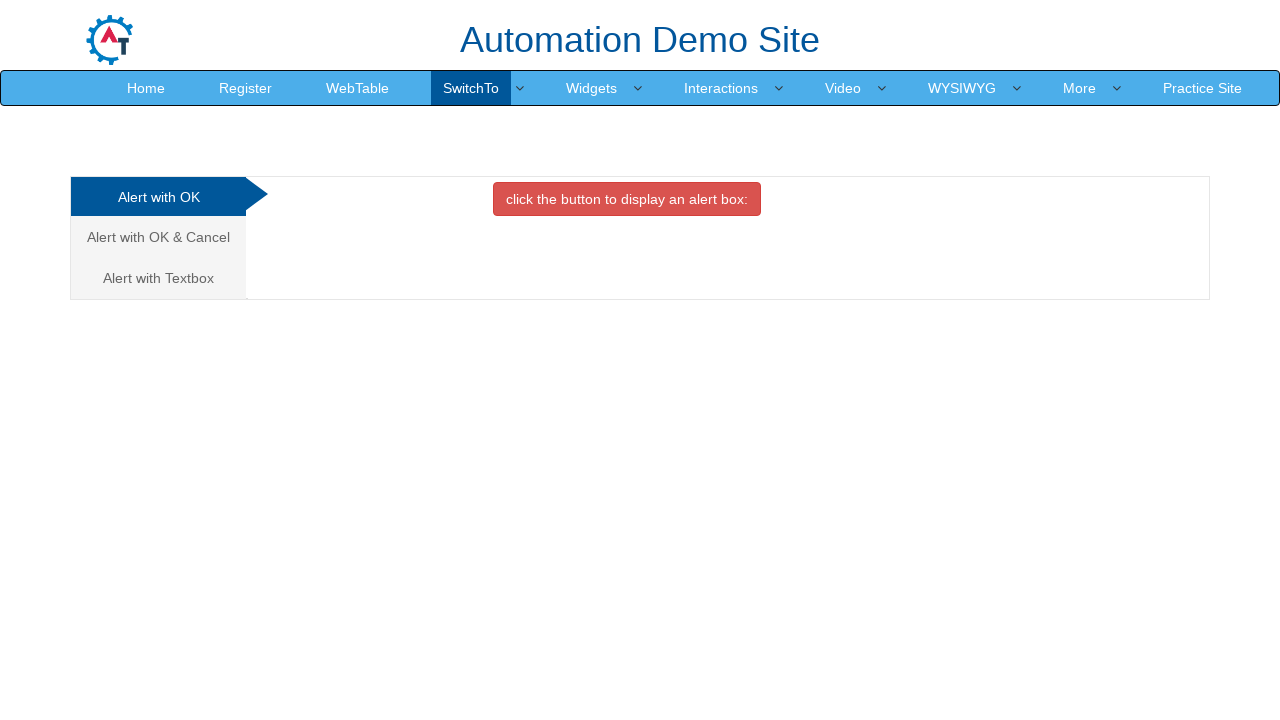

Clicked button to trigger alert popup at (627, 199) on xpath=//button[@class='btn btn-danger']
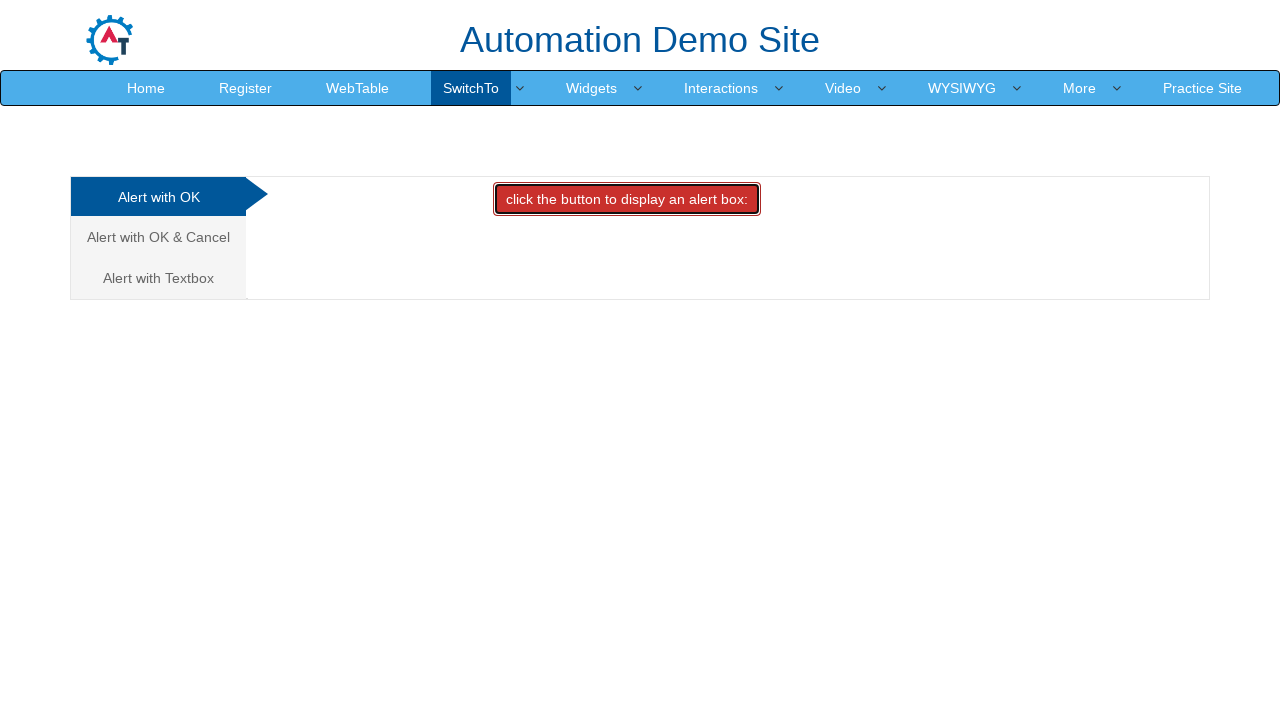

Set up dialog handler to dismiss alerts
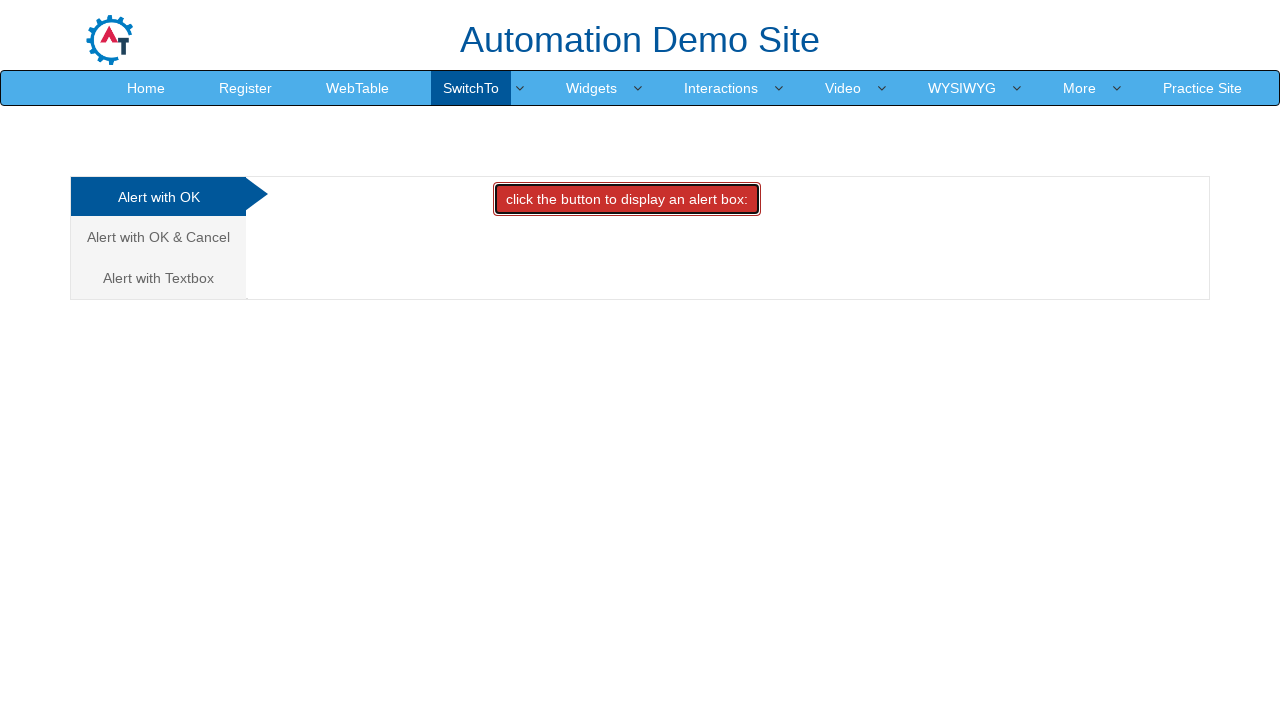

Clicked button again to trigger and auto-dismiss alert at (627, 199) on xpath=//button[@class='btn btn-danger']
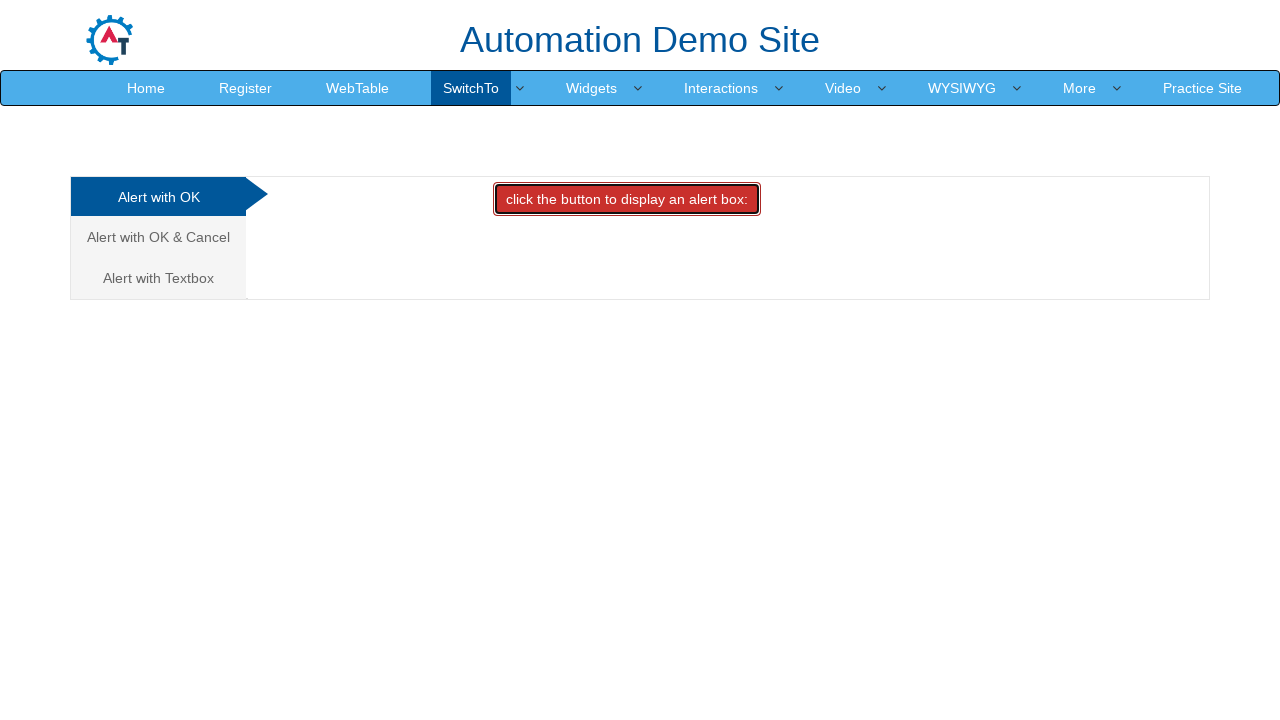

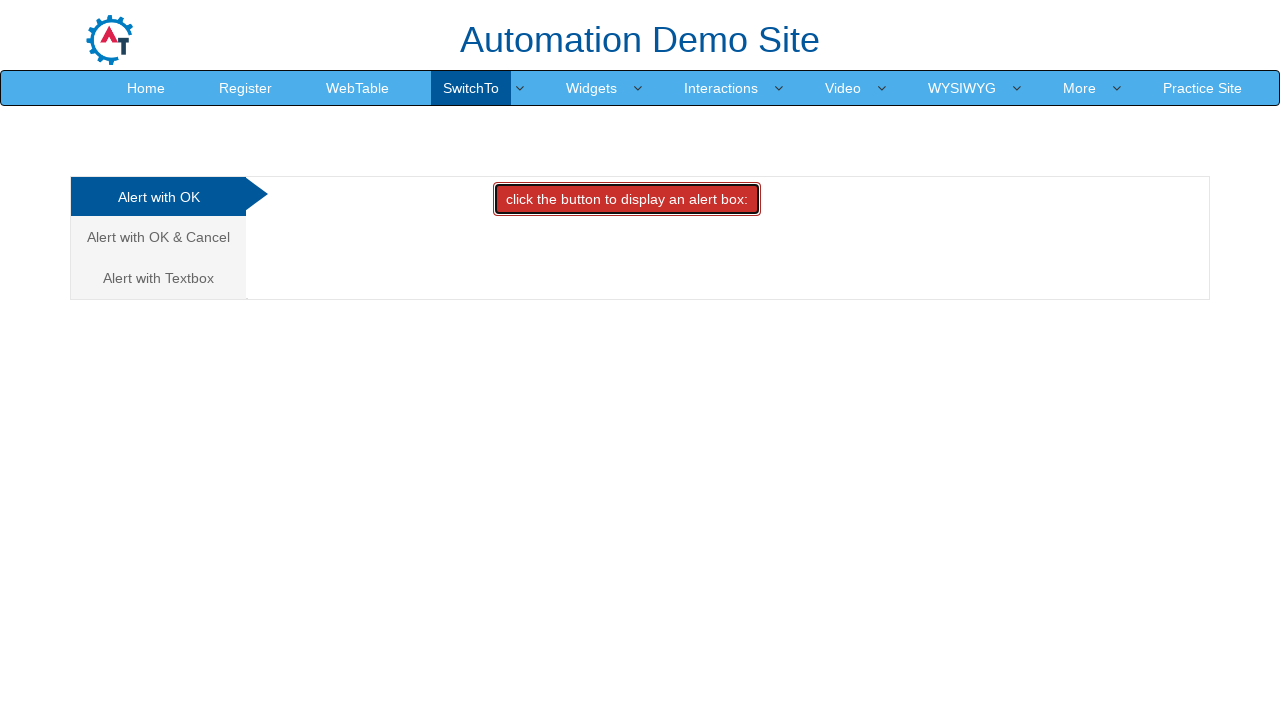